Tests the Swiggy homepage location input by entering a location name in the location search field

Starting URL: https://www.swiggy.com/

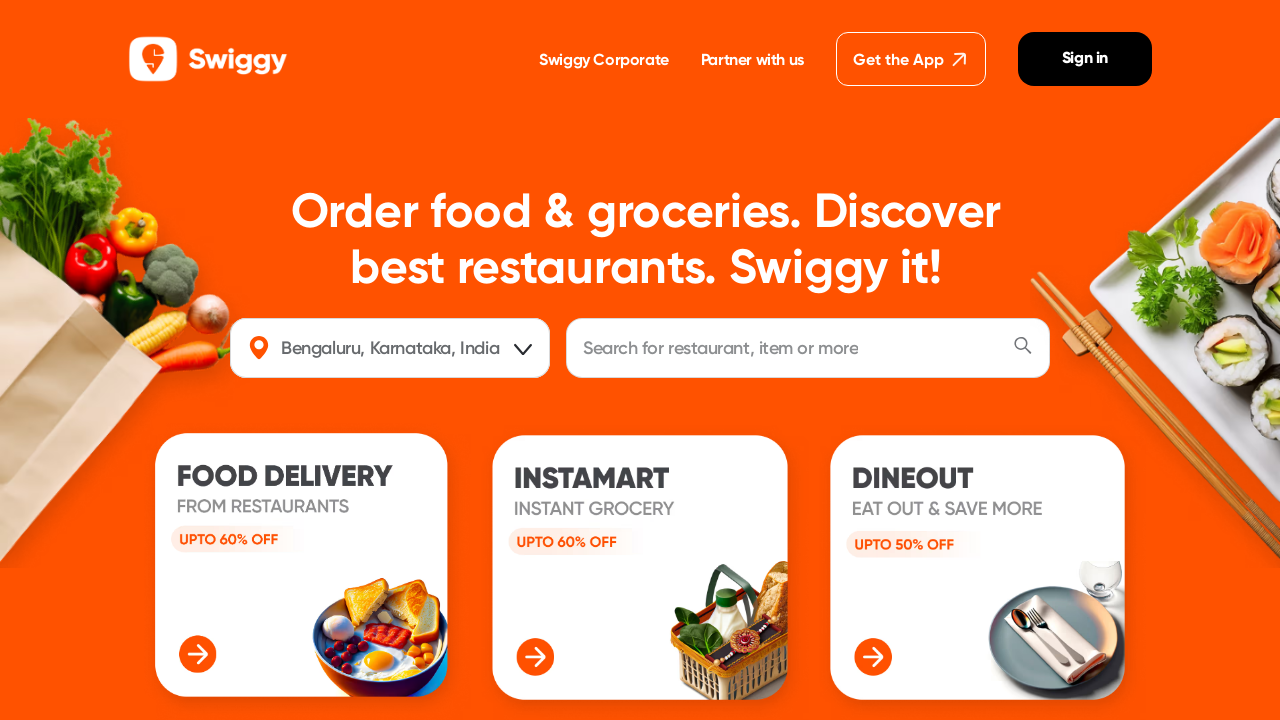

Filled location field with 'Ambattur' on #location
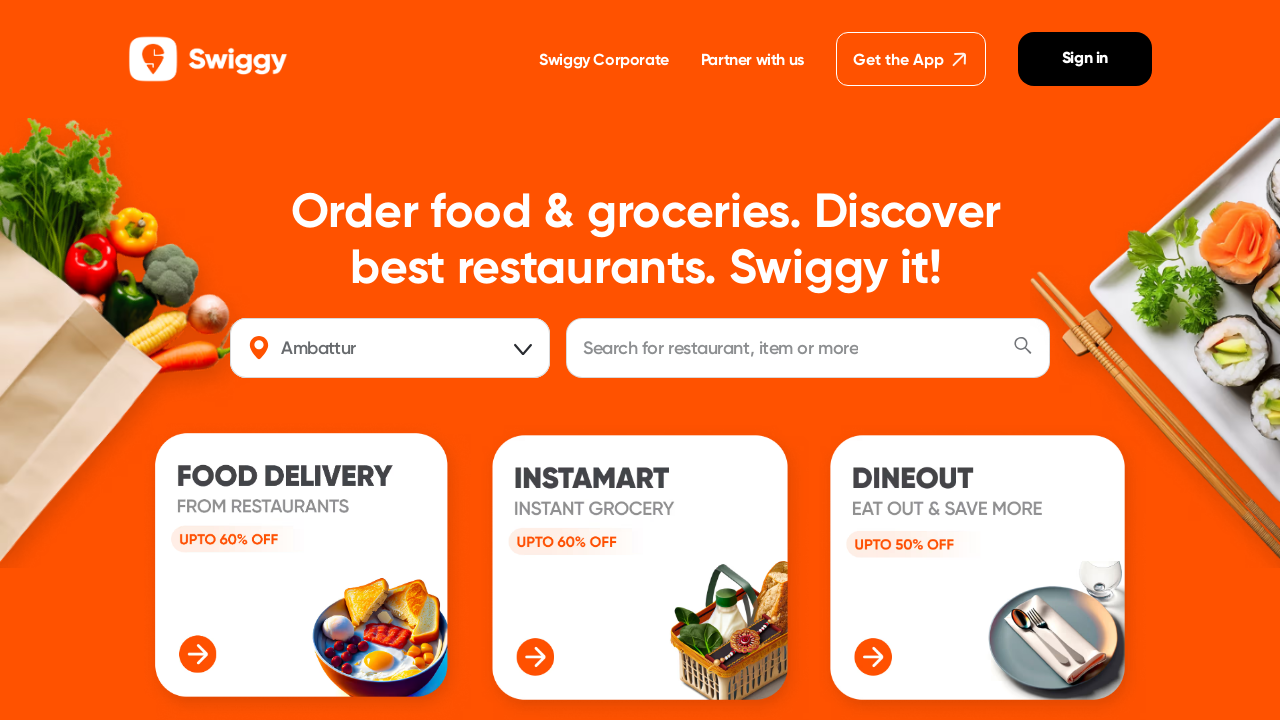

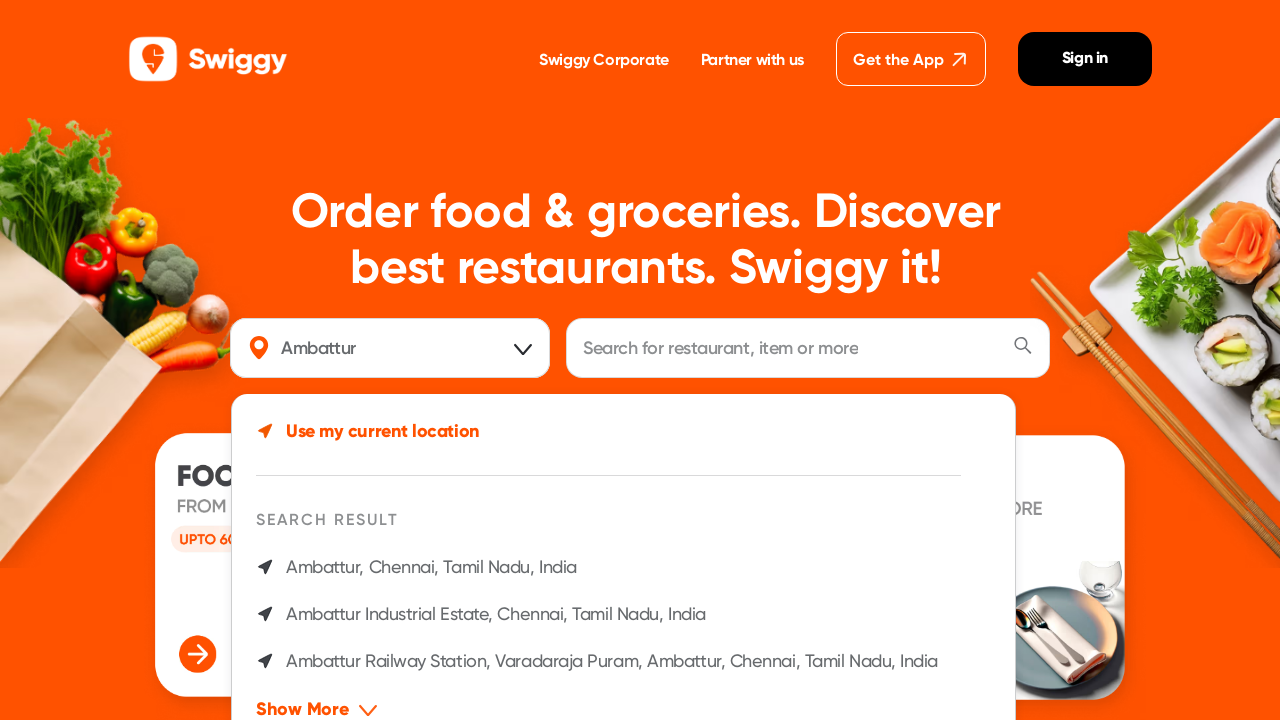